Tests selecting a radio button (radio2) and verifying it becomes selected

Starting URL: https://rahulshettyacademy.com/AutomationPractice/

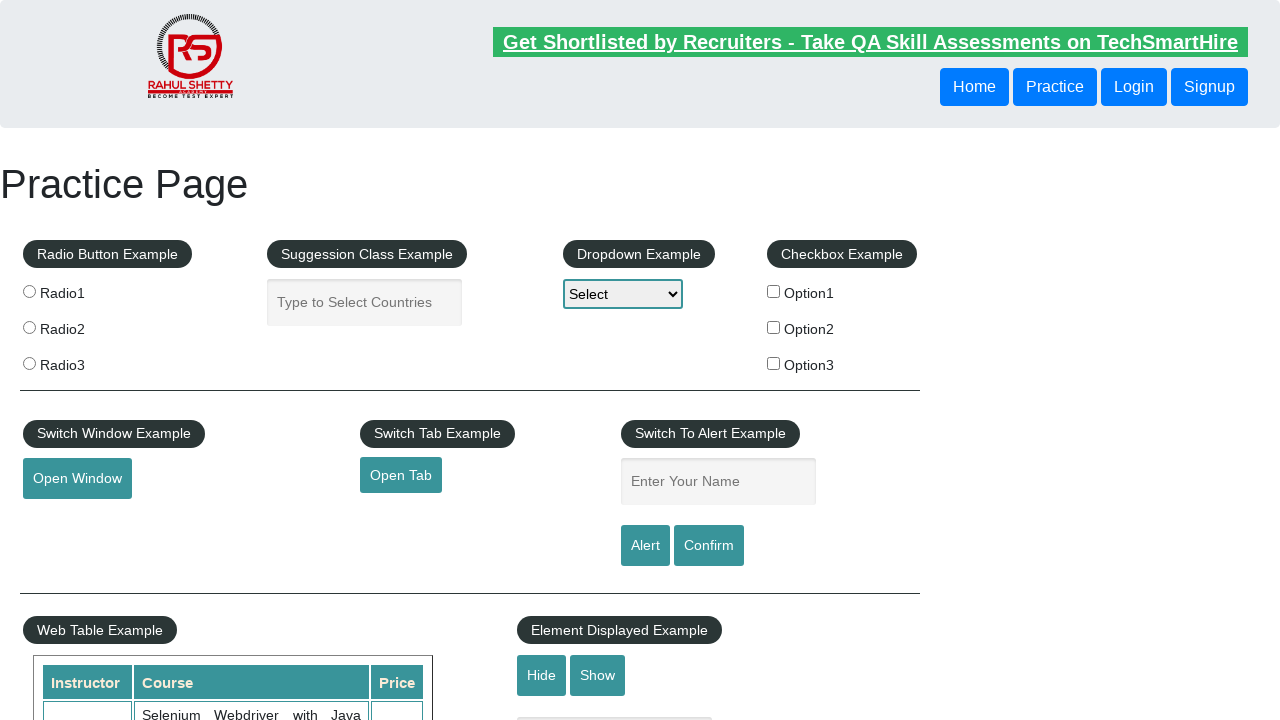

Clicked radio button 2 at (29, 327) on input[value='radio2']
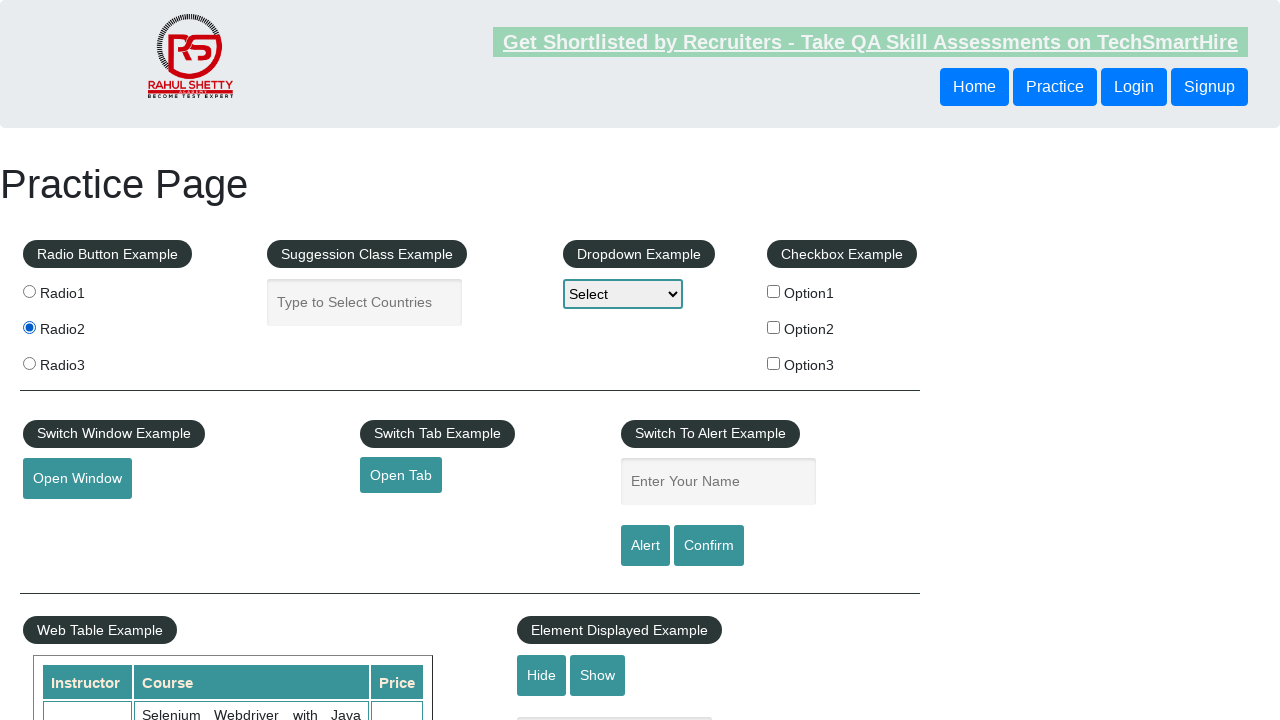

Verified radio button 2 is selected
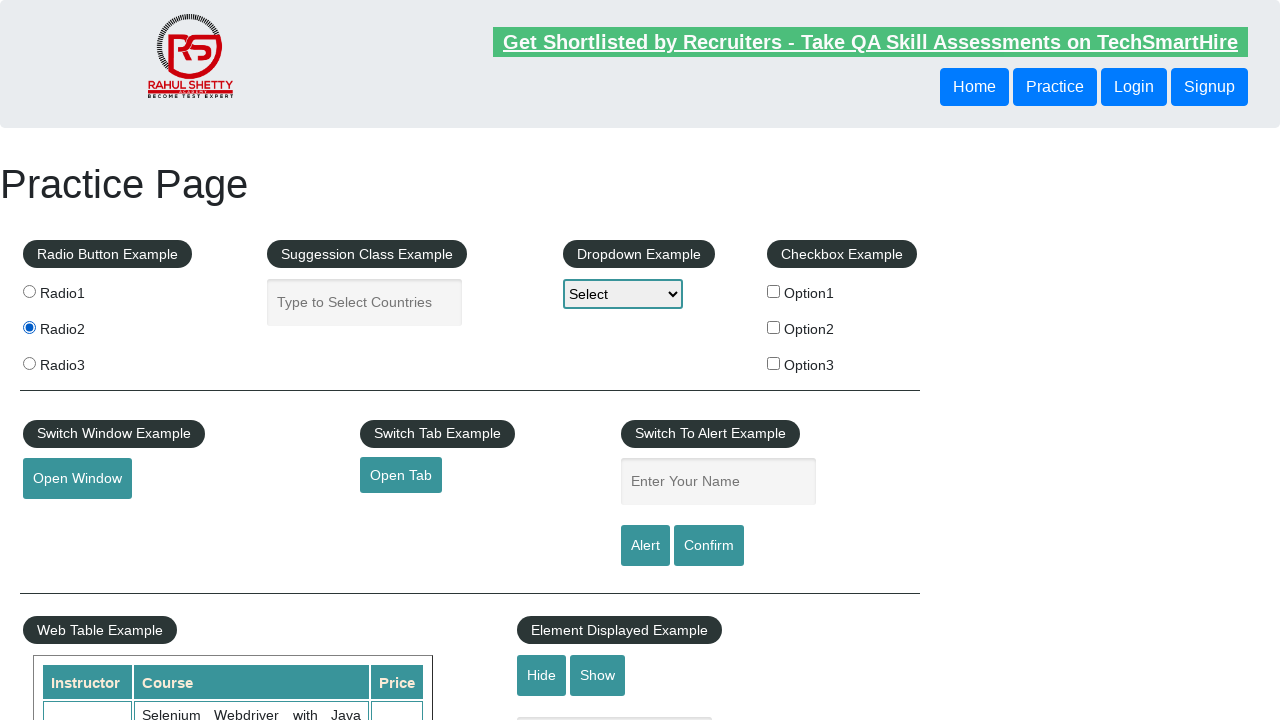

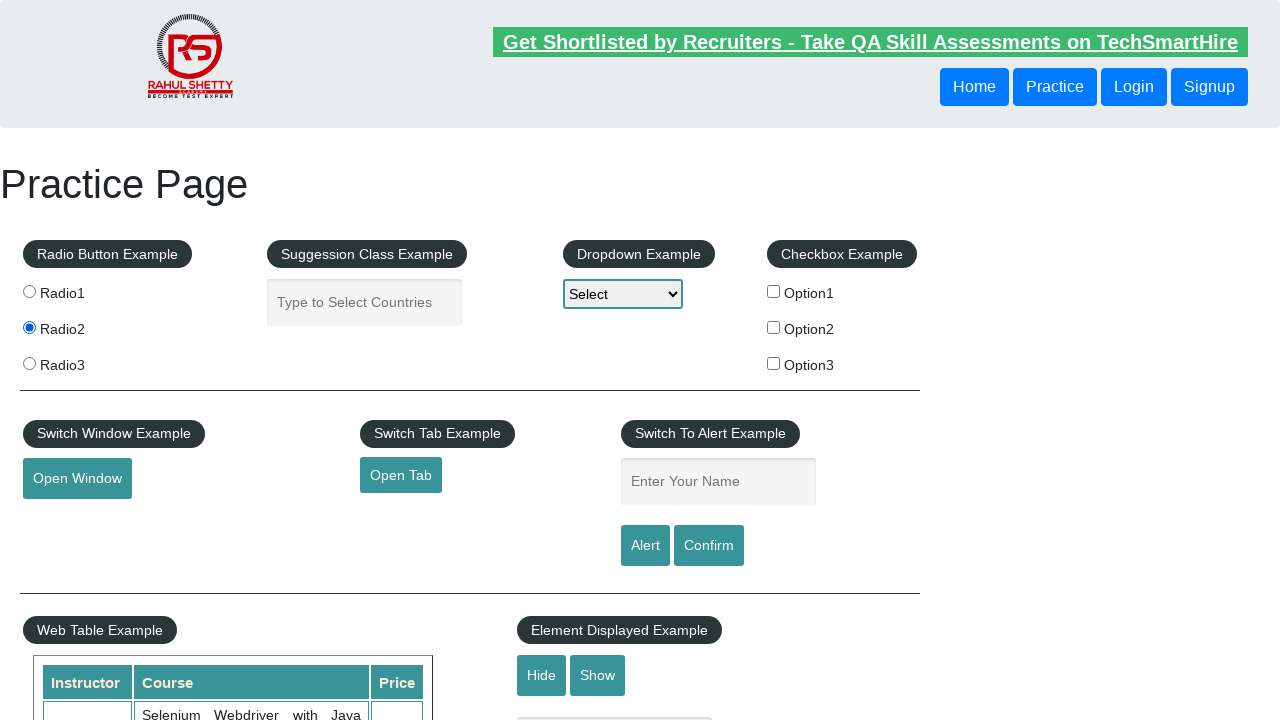